Tests the automation practice form by entering first name, last name, and clicking the submit button

Starting URL: https://demoqa.com/automation-practice-form

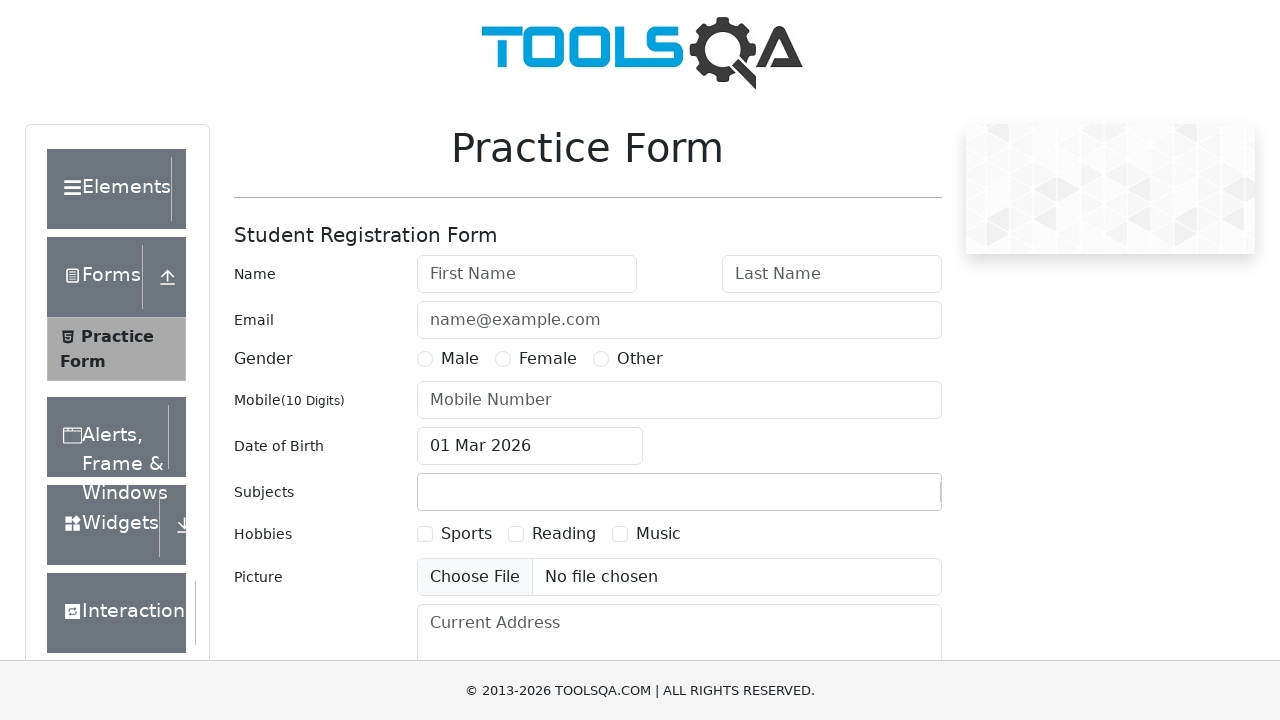

Entered first name 'Rishen' in the first name field on #firstName
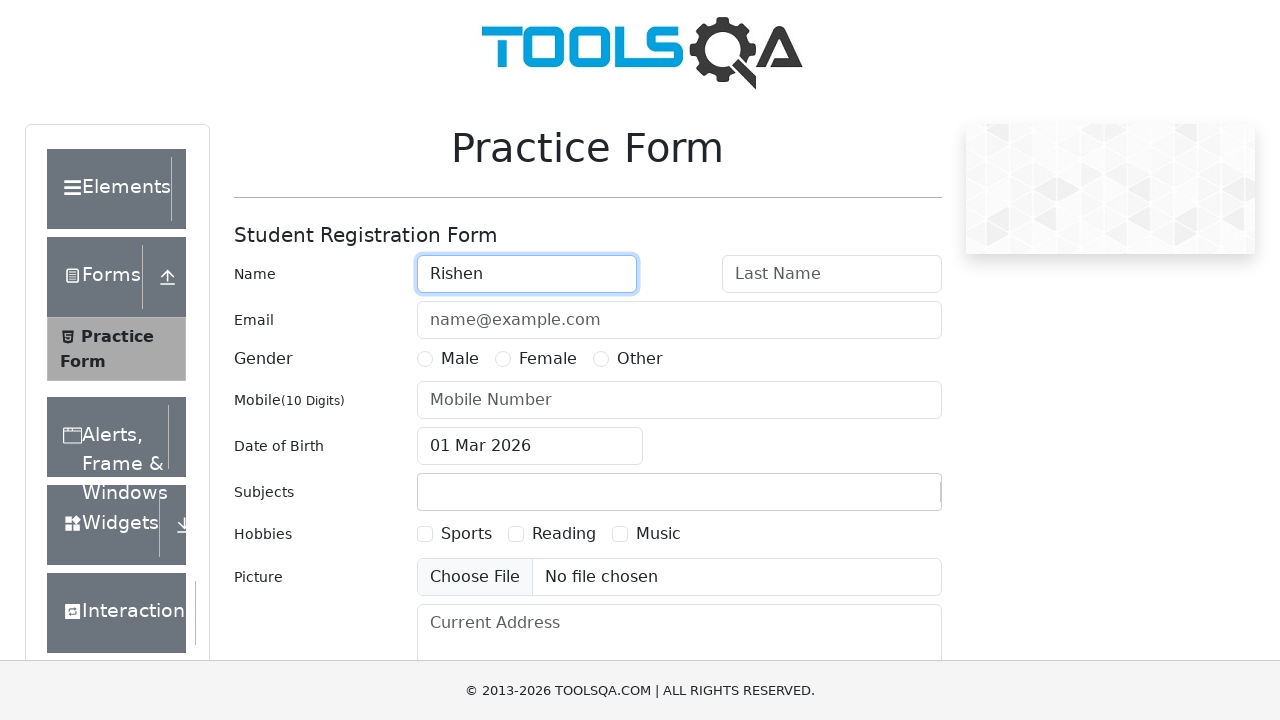

Entered last name 'Moodley' in the last name field on input[placeholder='Last Name']
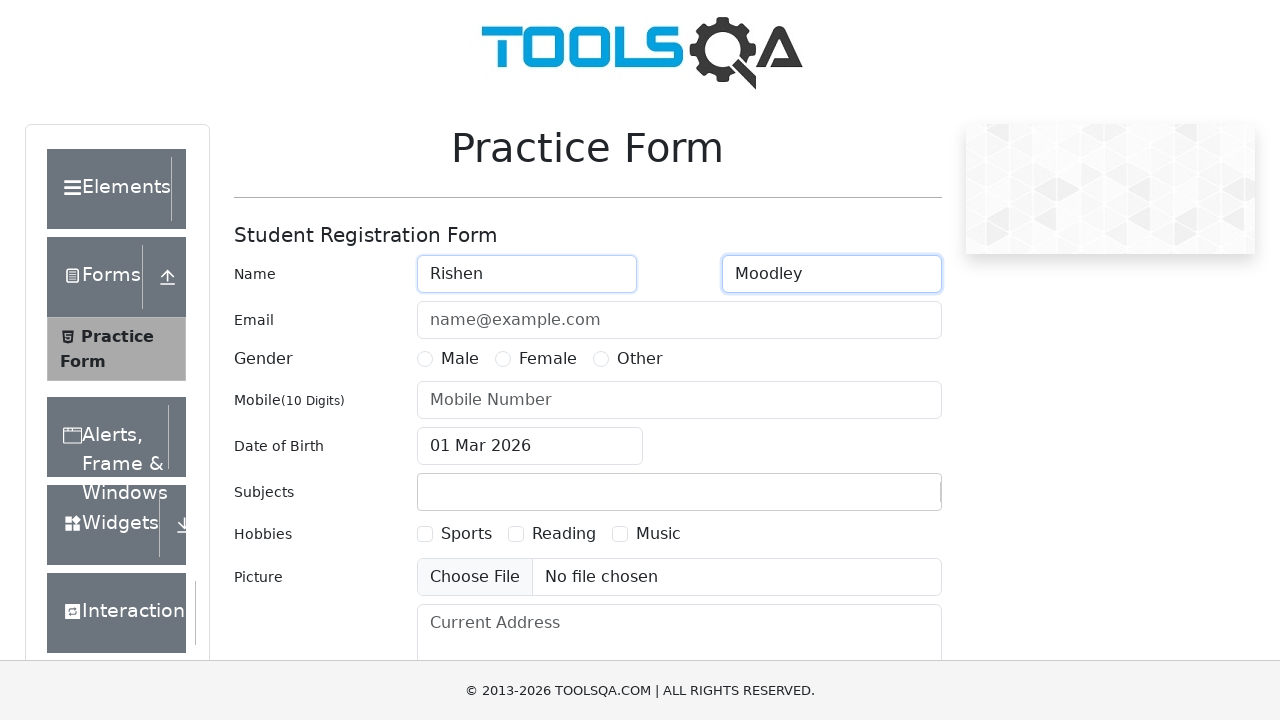

Clicked the submit button to submit the automation practice form at (885, 499) on #submit
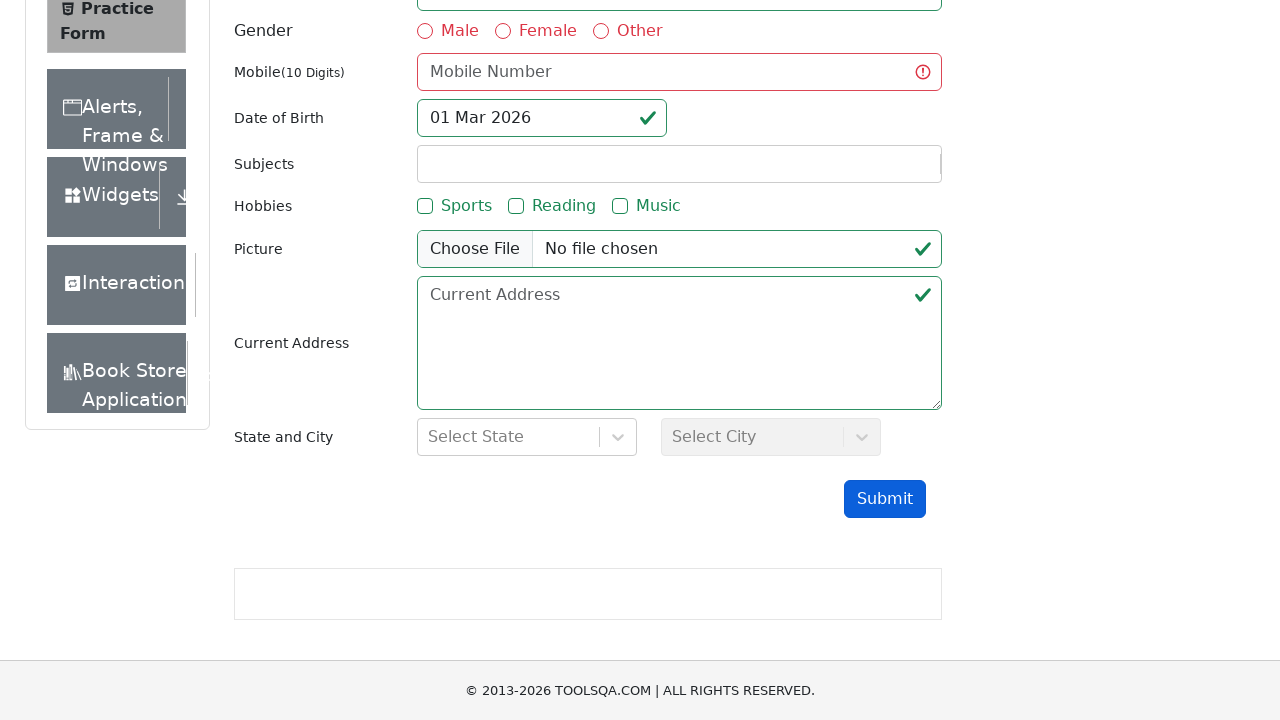

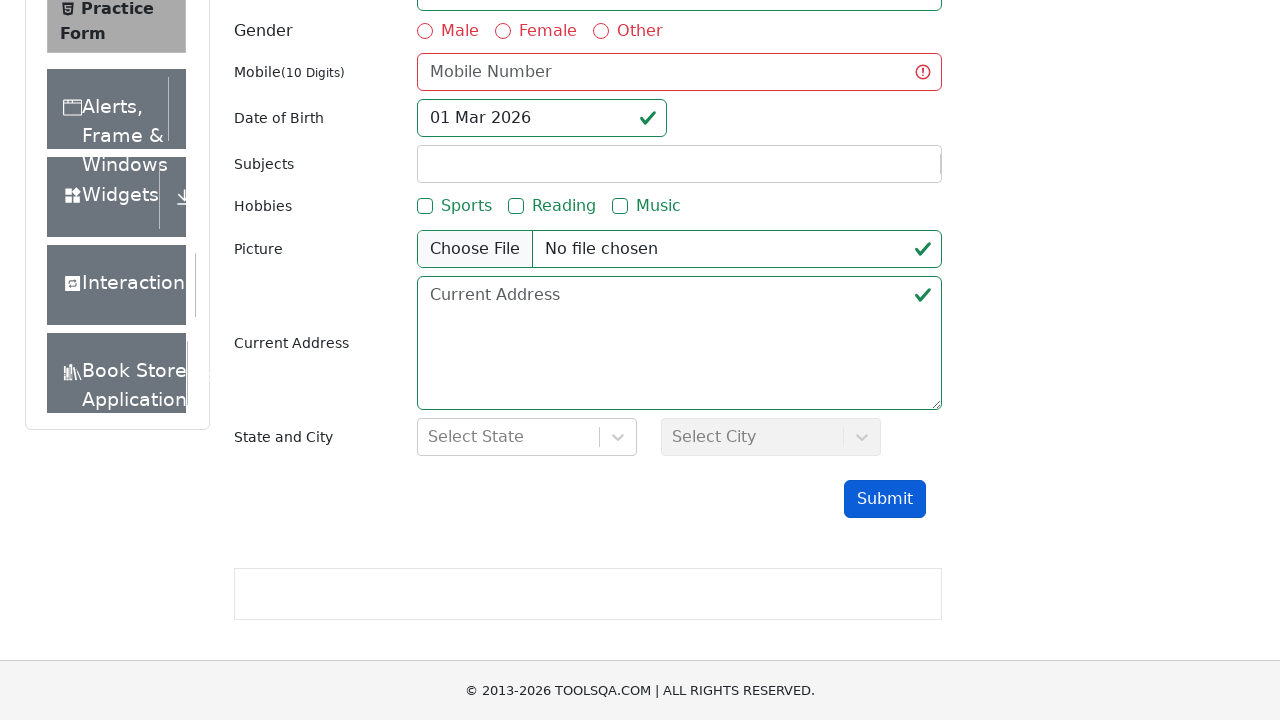